Tests dynamic loading page by clicking the start button and verifying the "Hello World!" text appears after loading completes.

Starting URL: https://automationfc.github.io/dynamic-loading/

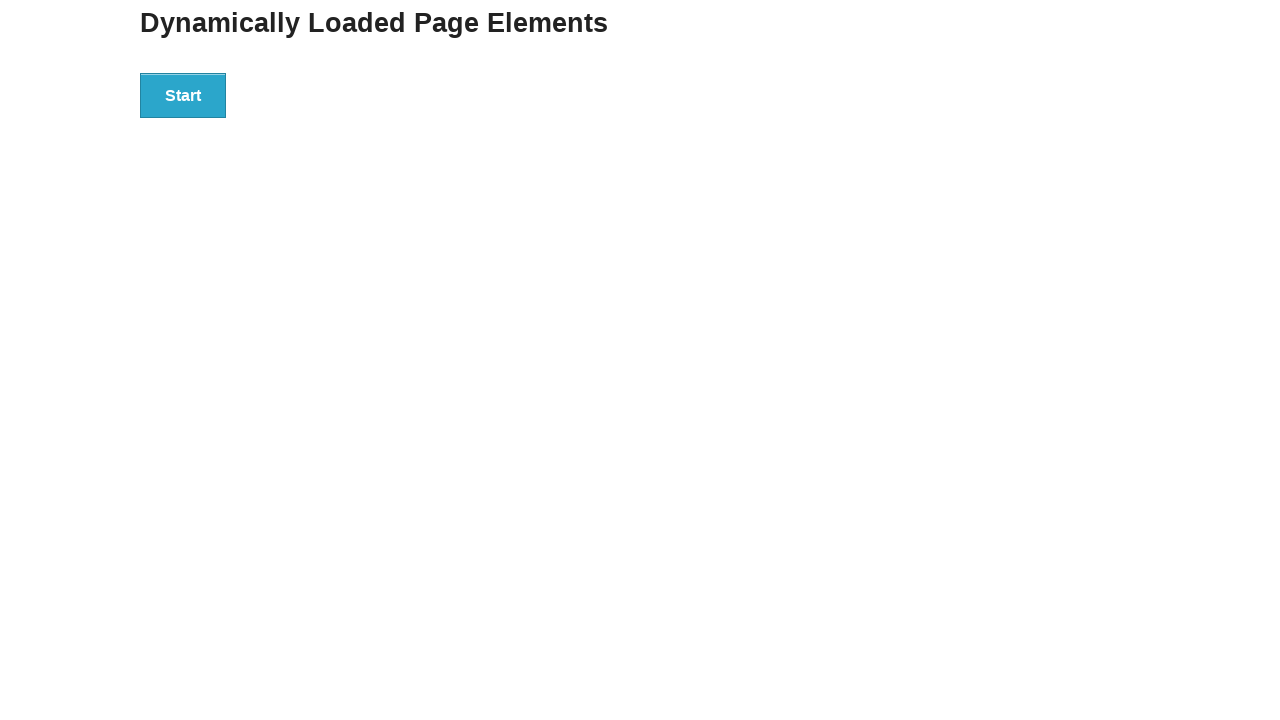

Clicked start button to trigger dynamic loading at (183, 95) on #start>button
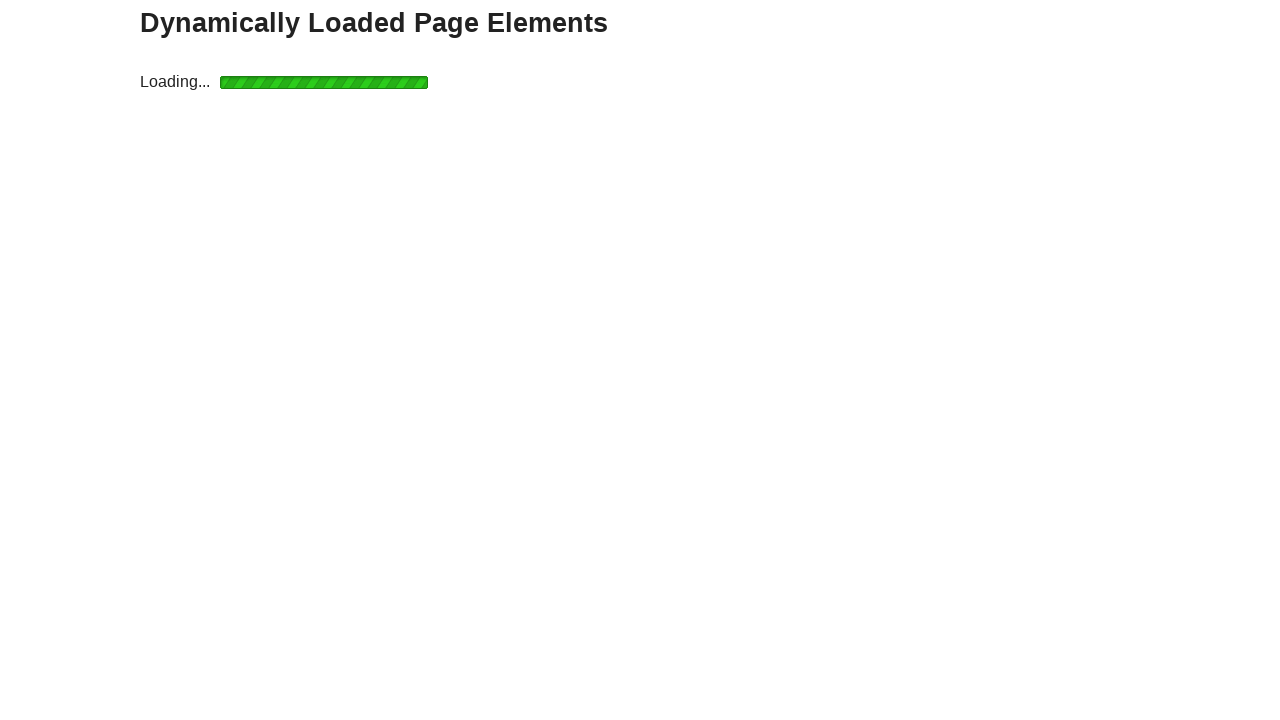

Waited for result text to appear after loading completes
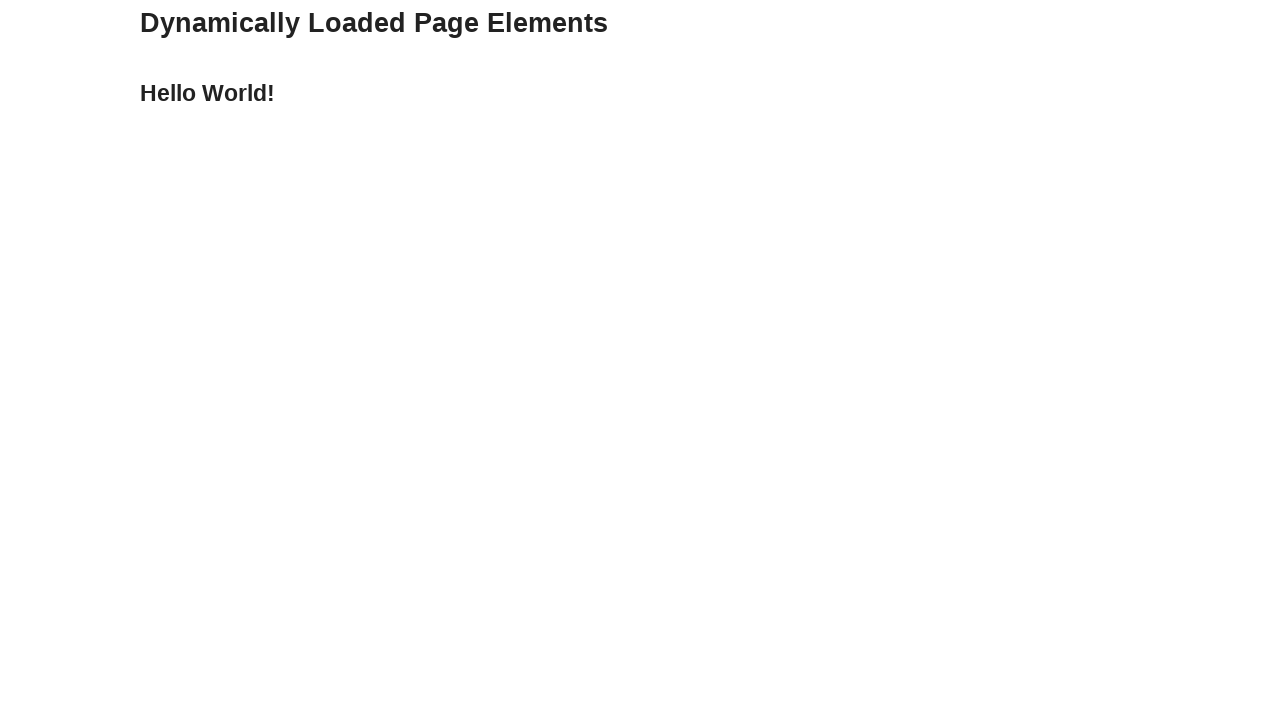

Verified 'Hello World!' text appears correctly
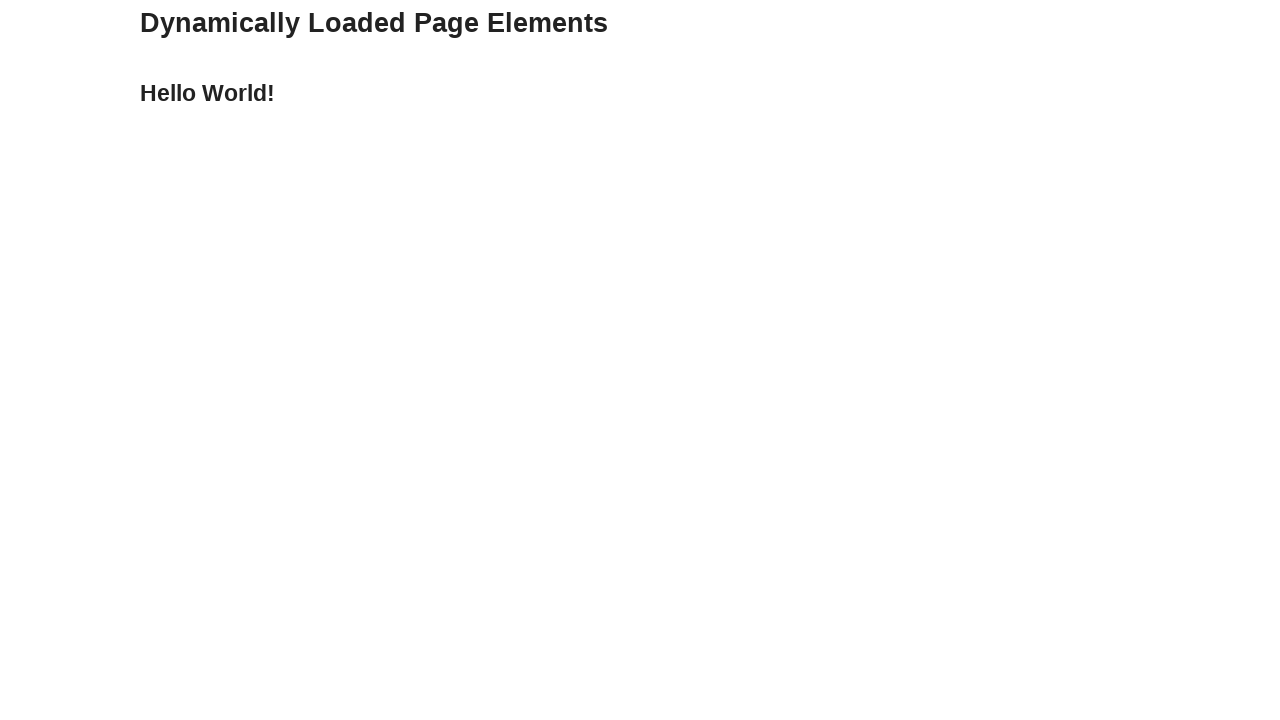

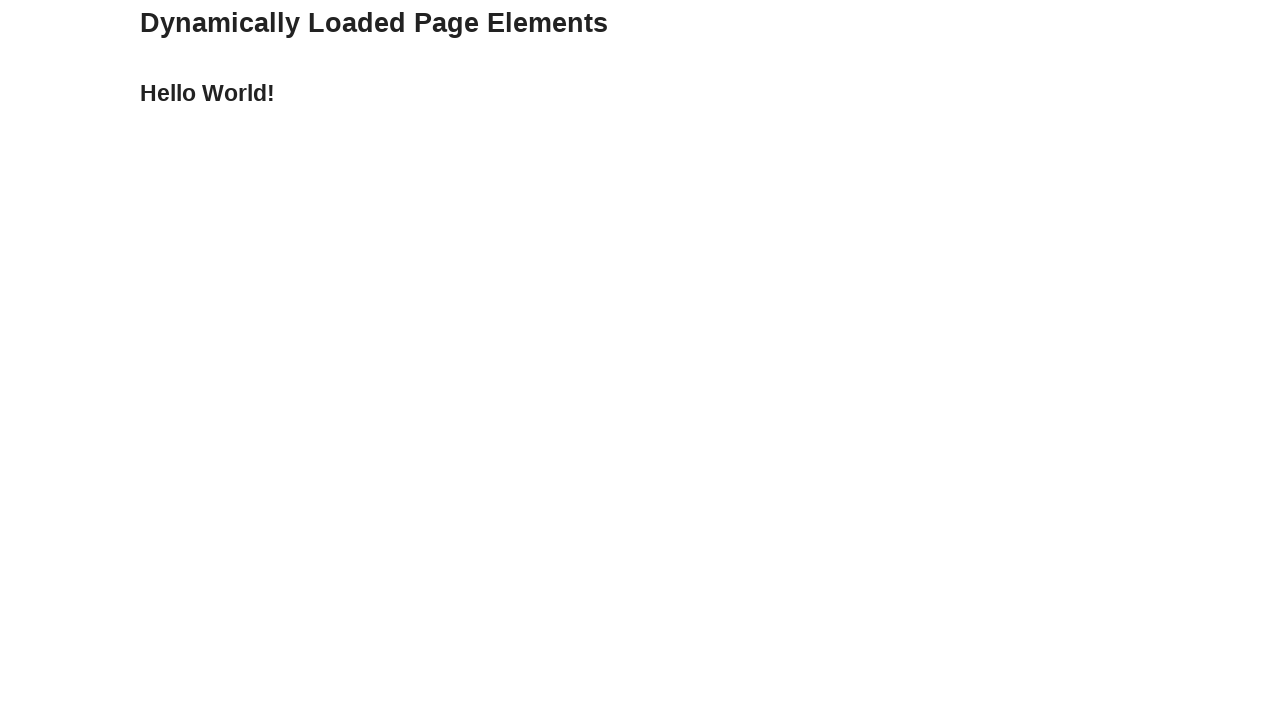